Tests login and adds an item to the shopping cart on the Sauce Demo site

Starting URL: http://www.saucedemo.com/

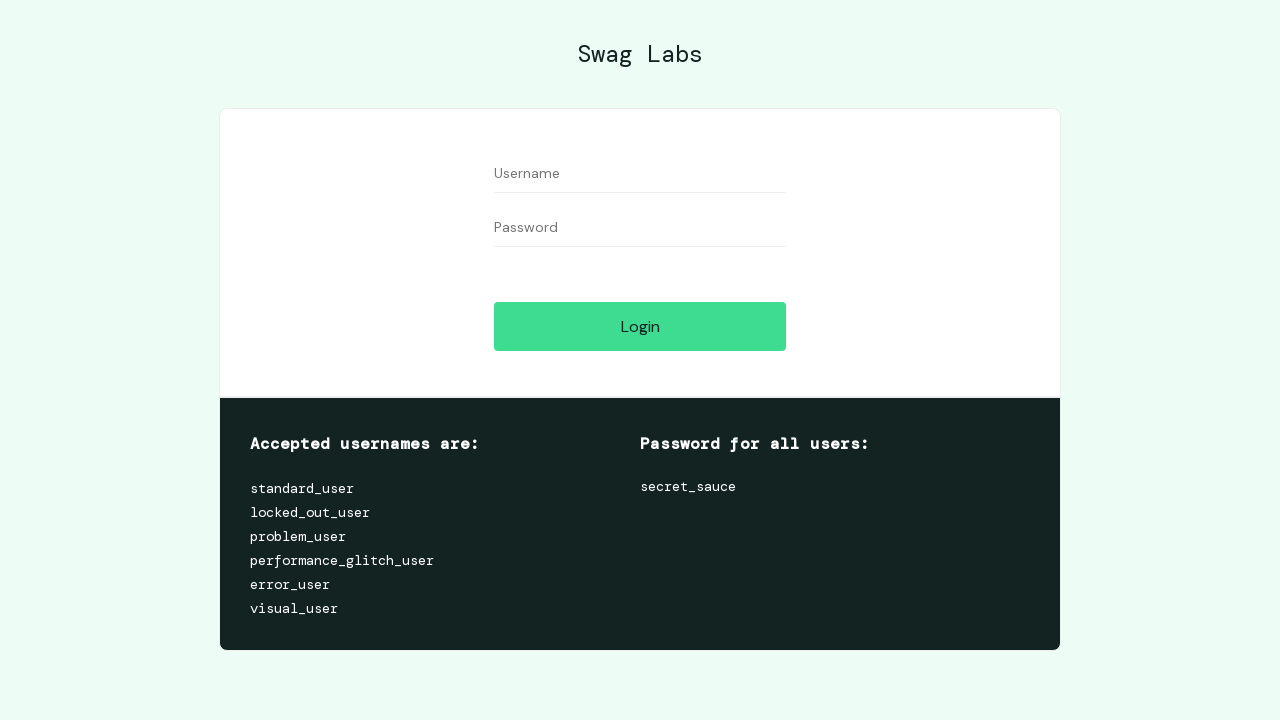

Filled username field with 'standard_user' on #user-name
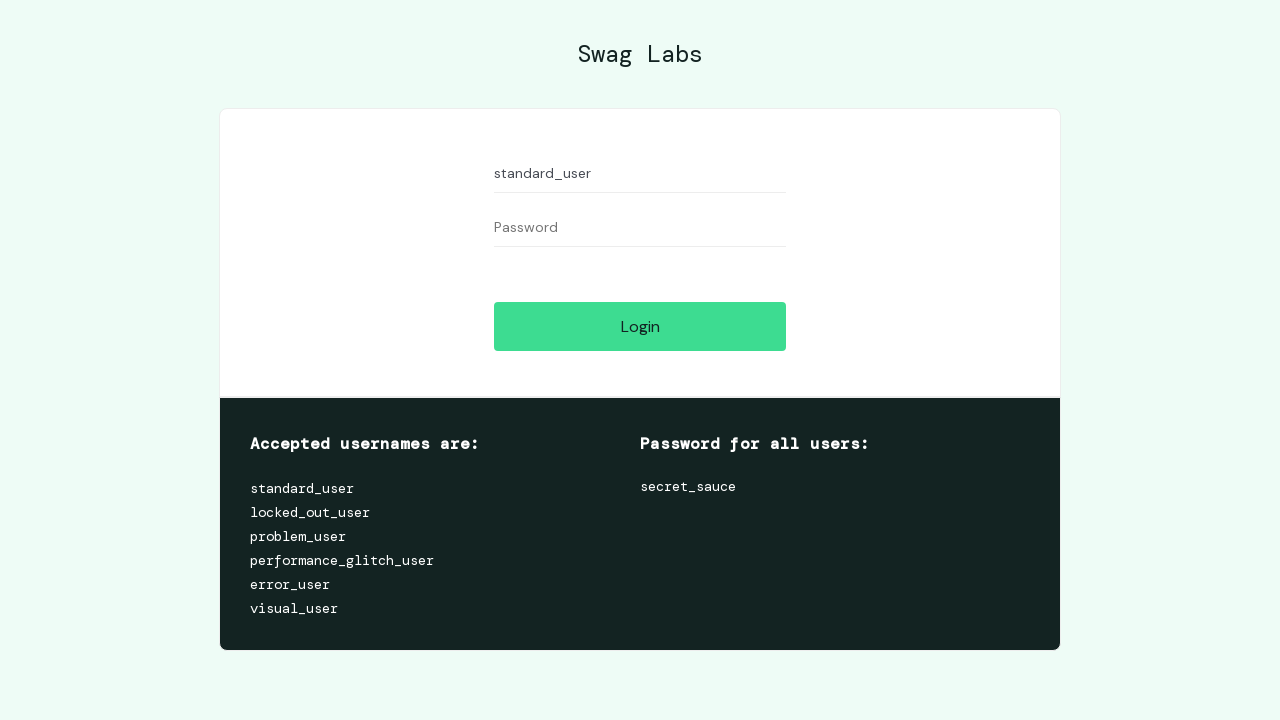

Filled password field with 'secret_sauce' on #password
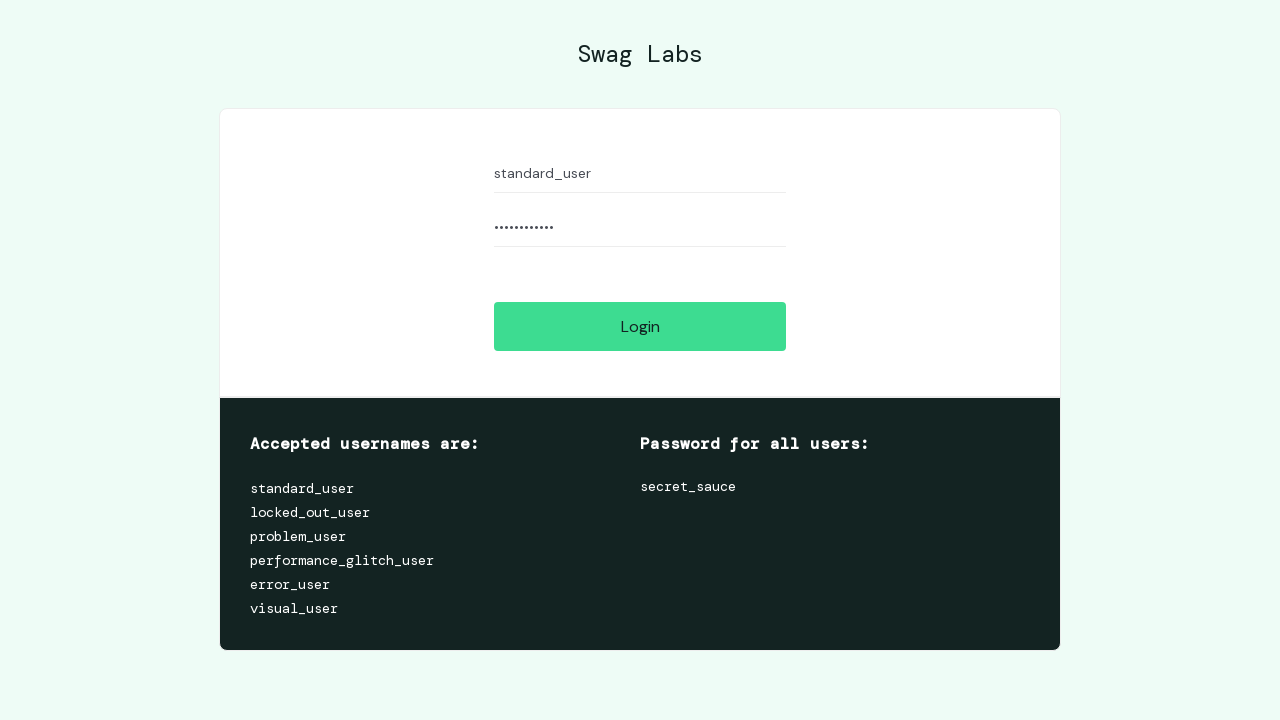

Clicked login button at (640, 326) on xpath=//input[@id='login-button']
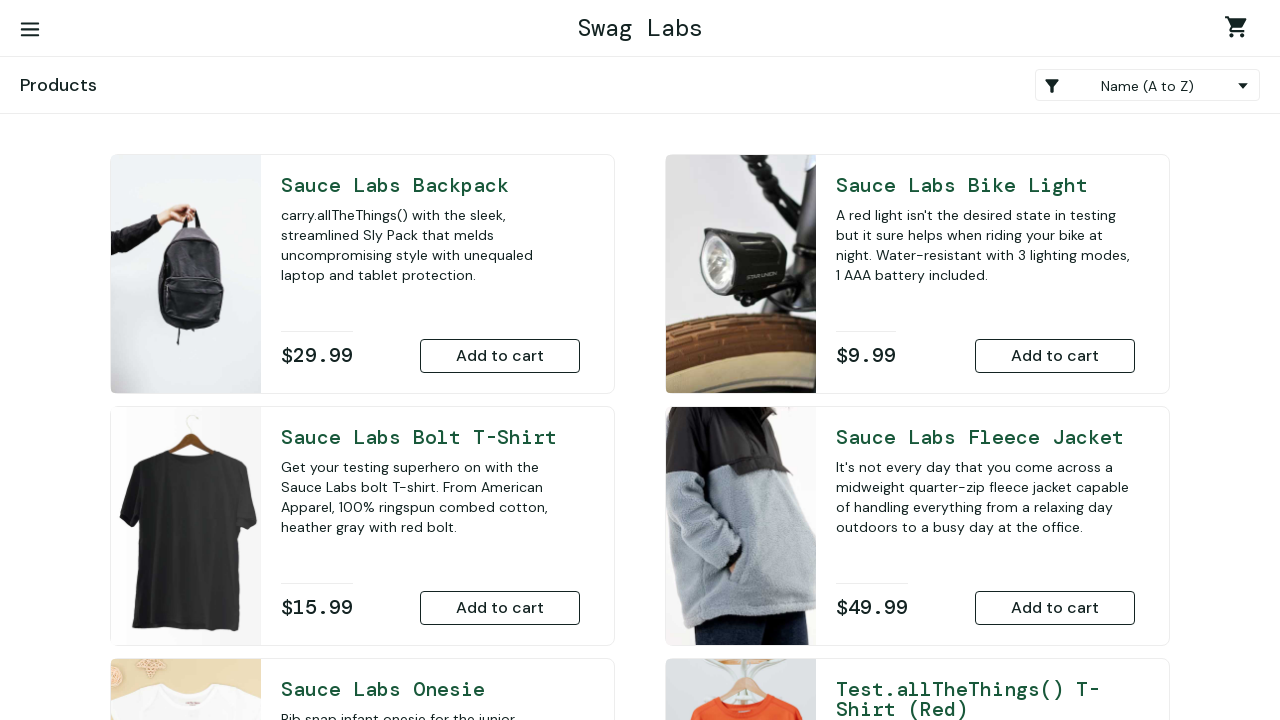

Waited for page to load after successful login
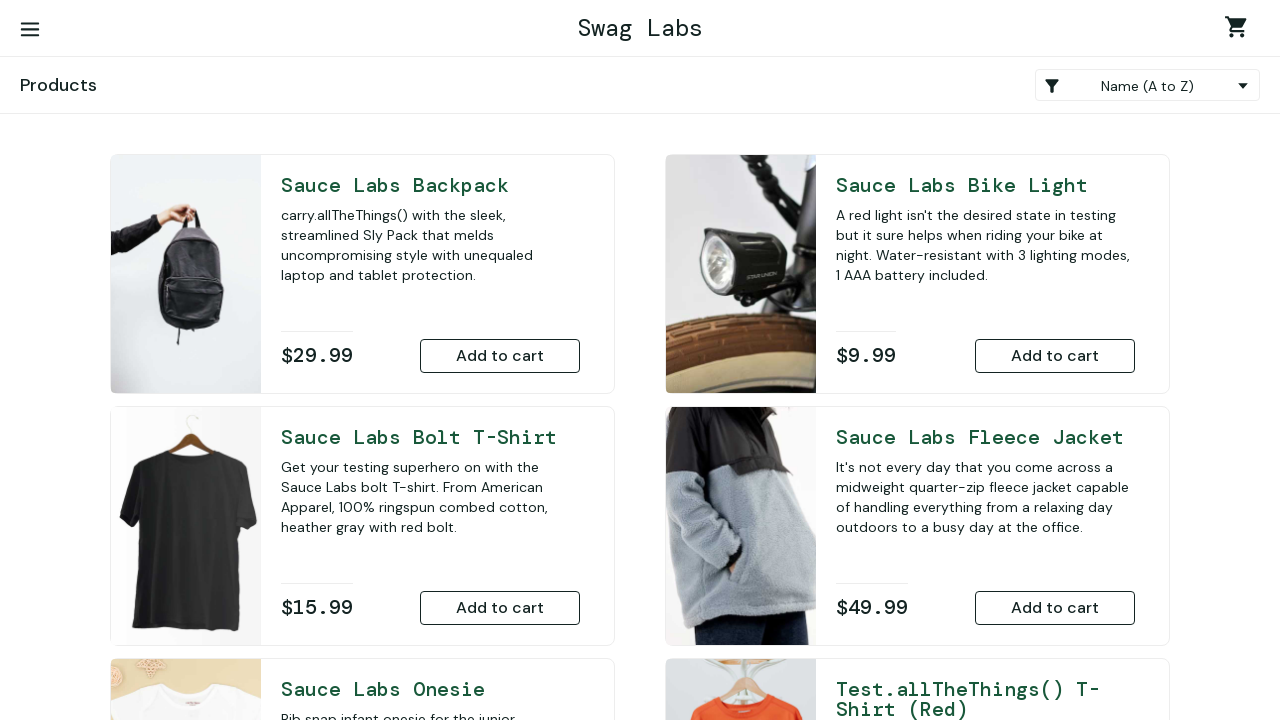

Clicked 'Add to Cart' button for Sauce Labs Backpack at (500, 356) on xpath=//button[@id='add-to-cart-sauce-labs-backpack']
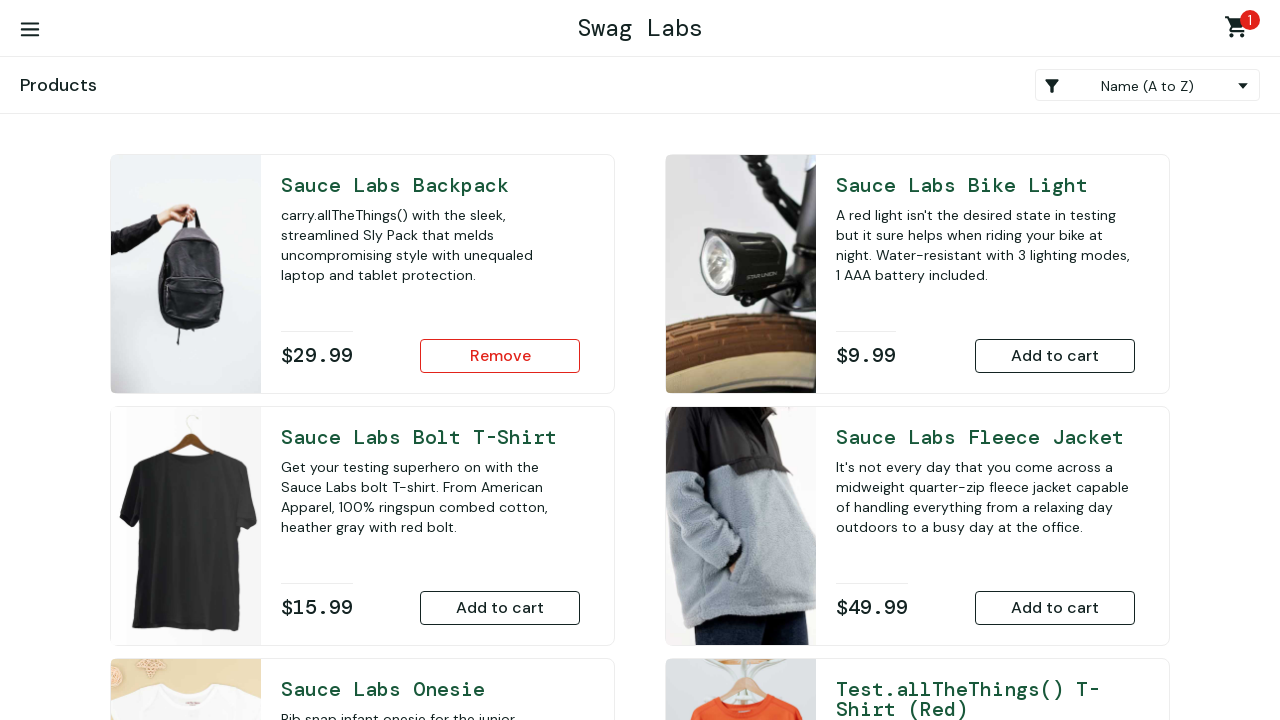

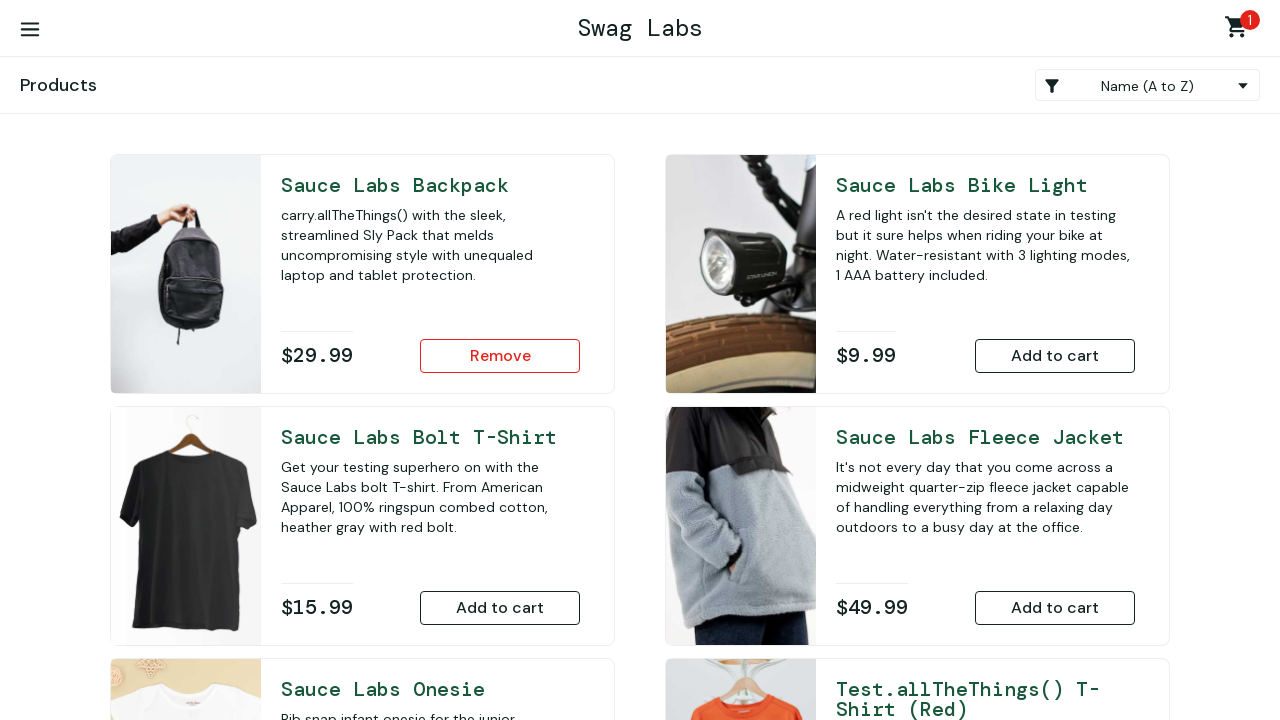